Checks if the "Get Started" button element is displayed on the WebdriverIO homepage

Starting URL: https://webdriver.io/

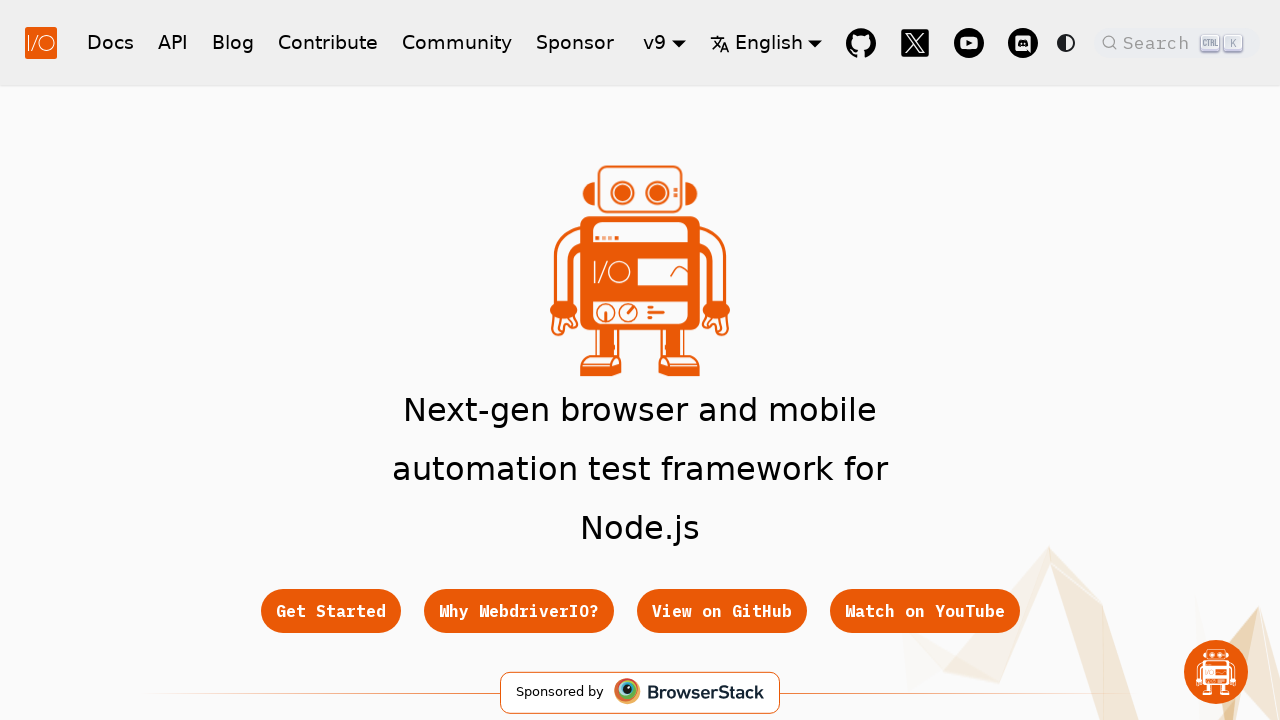

Located the Get Started button element
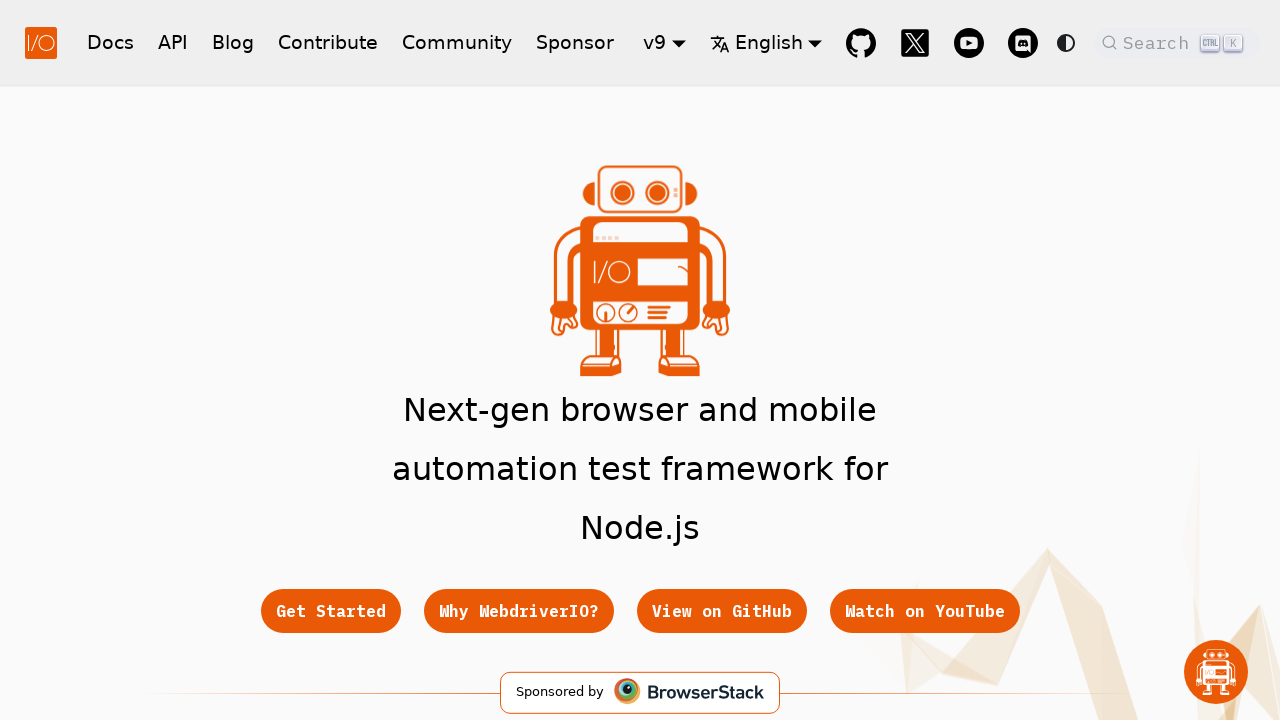

Get Started button is displayed and visible on the WebdriverIO homepage
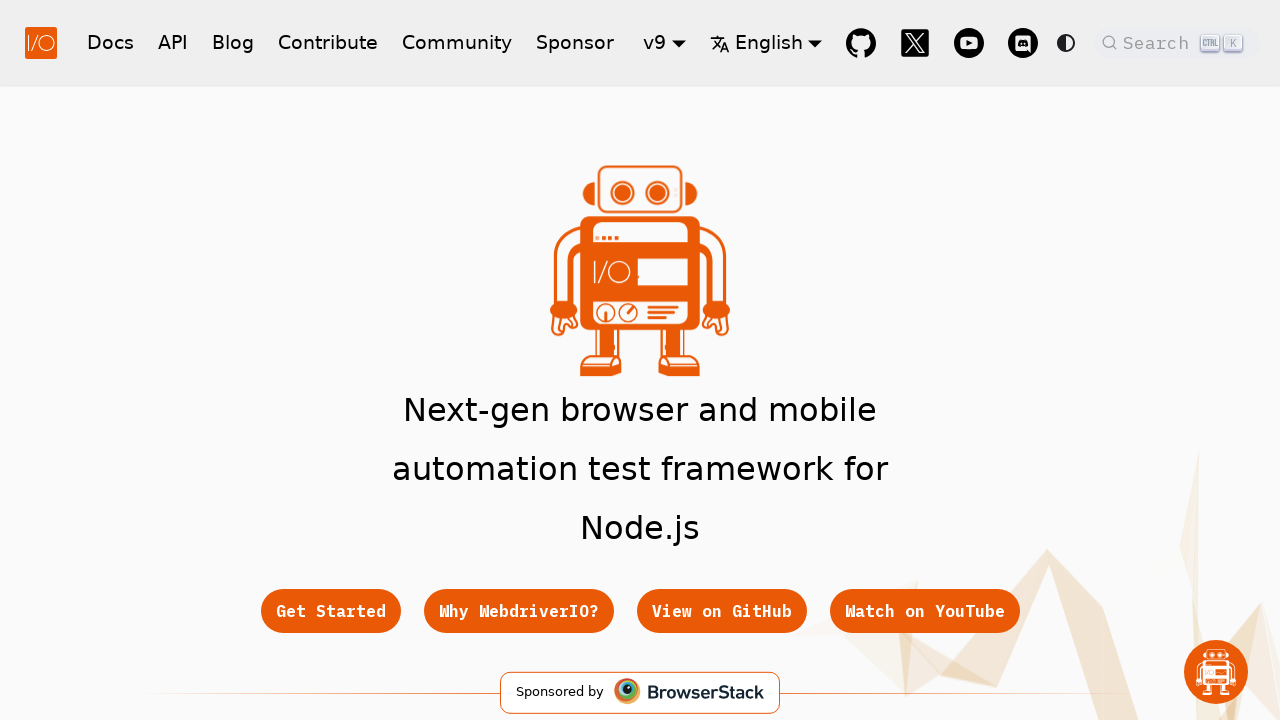

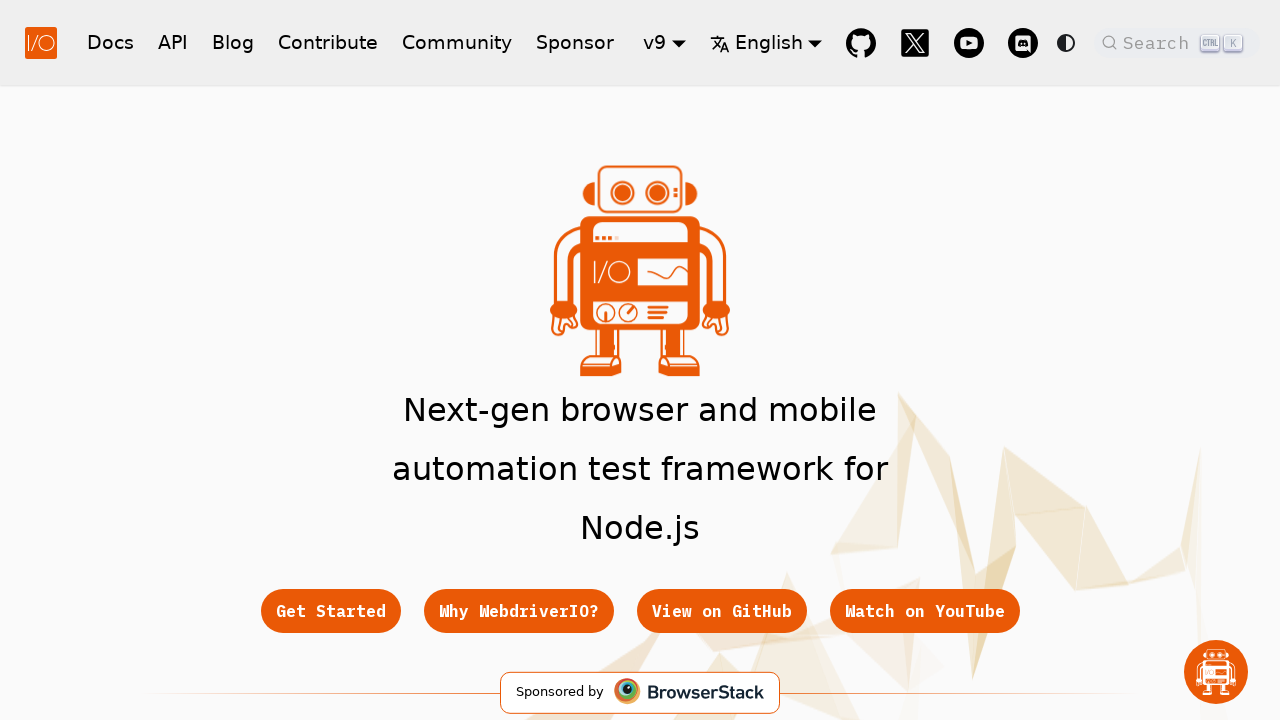